Tests form field interaction within nested shadow DOM elements by filling name and email fields, then modifying them using JavaScript execution

Starting URL: https://erikdark.github.io/SHADOM-DOM-SELENIUM-QA/?name=df&email=EFE%40MAIL.RU

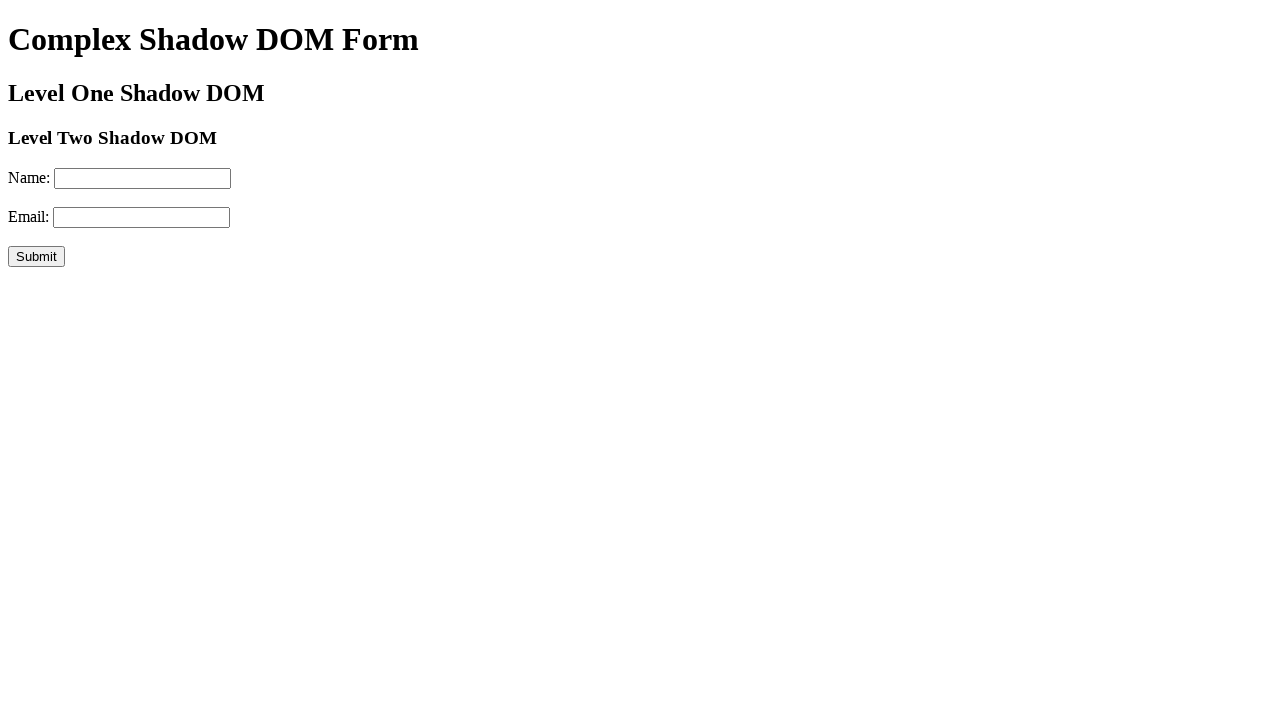

Waited 5000ms for shadow DOM elements to load
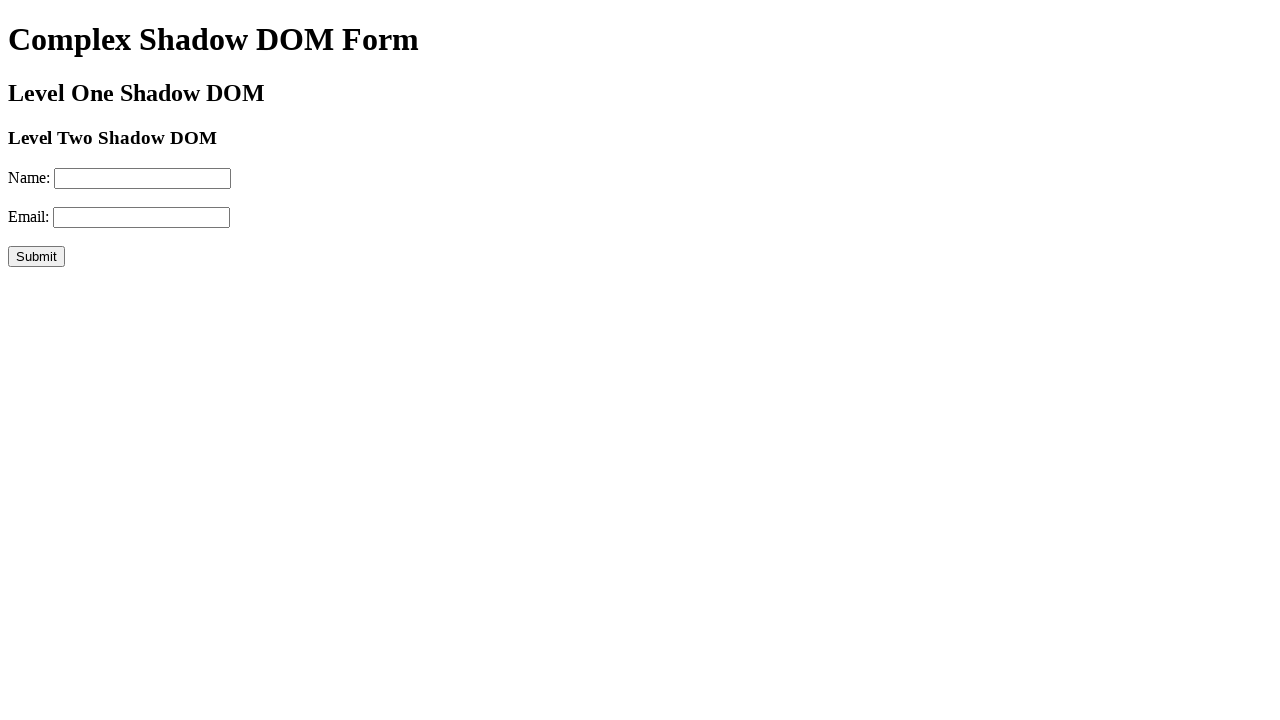

Located shadow host container element
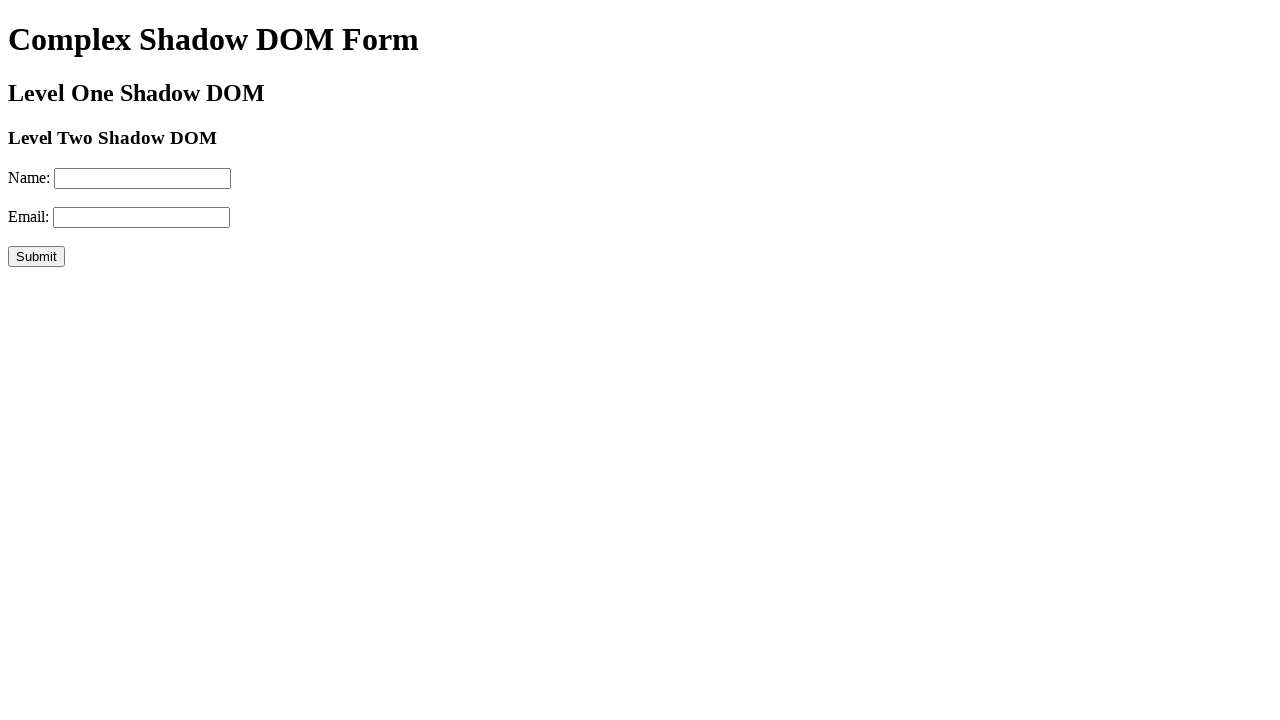

Filled nested shadow DOM form fields with initial values (name: 'Homa', email: 'Homa@example.mail.ru')
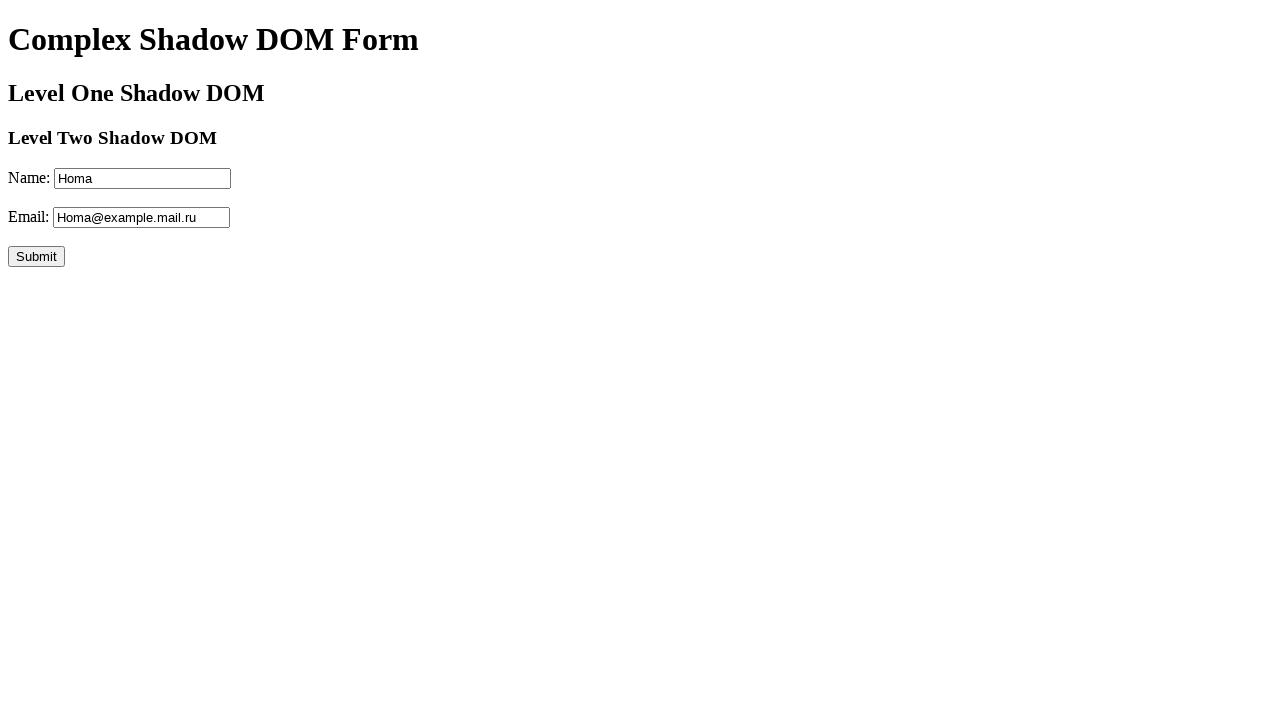

Waited 3000ms for form field updates to process
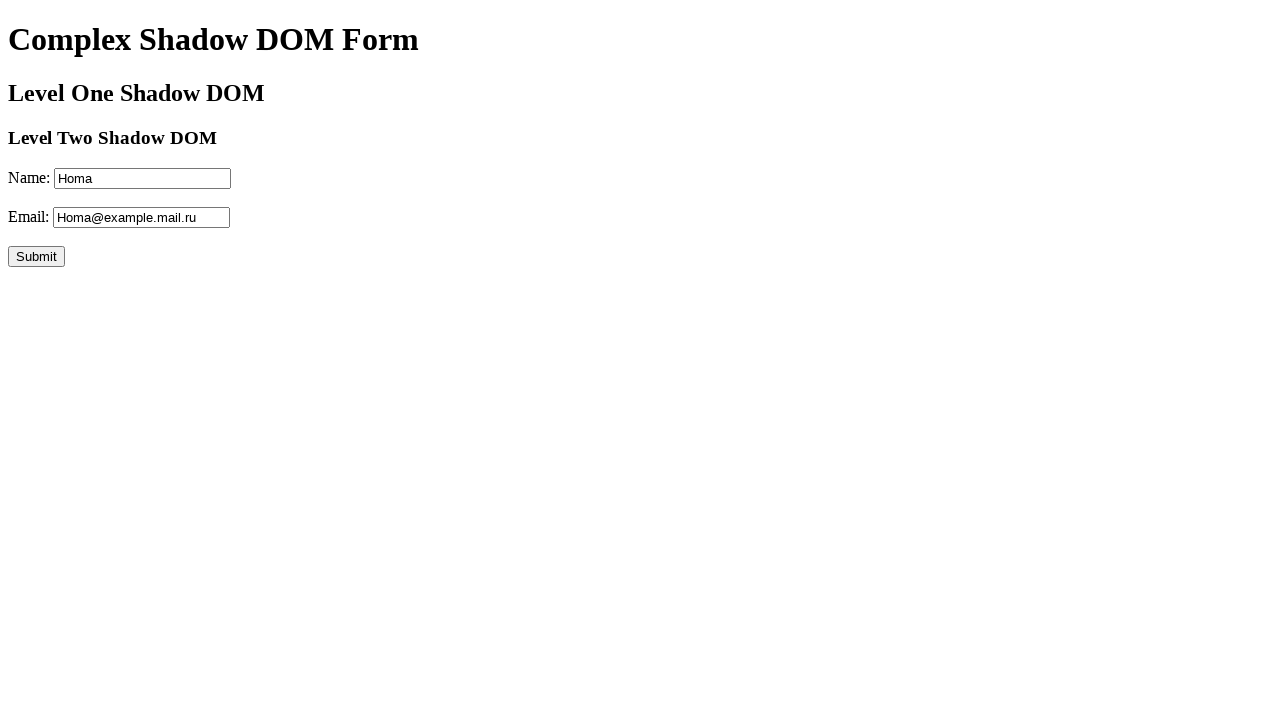

Modified nested shadow DOM form fields with new values (name: 'Alisa', email: 'Alisa@no.com')
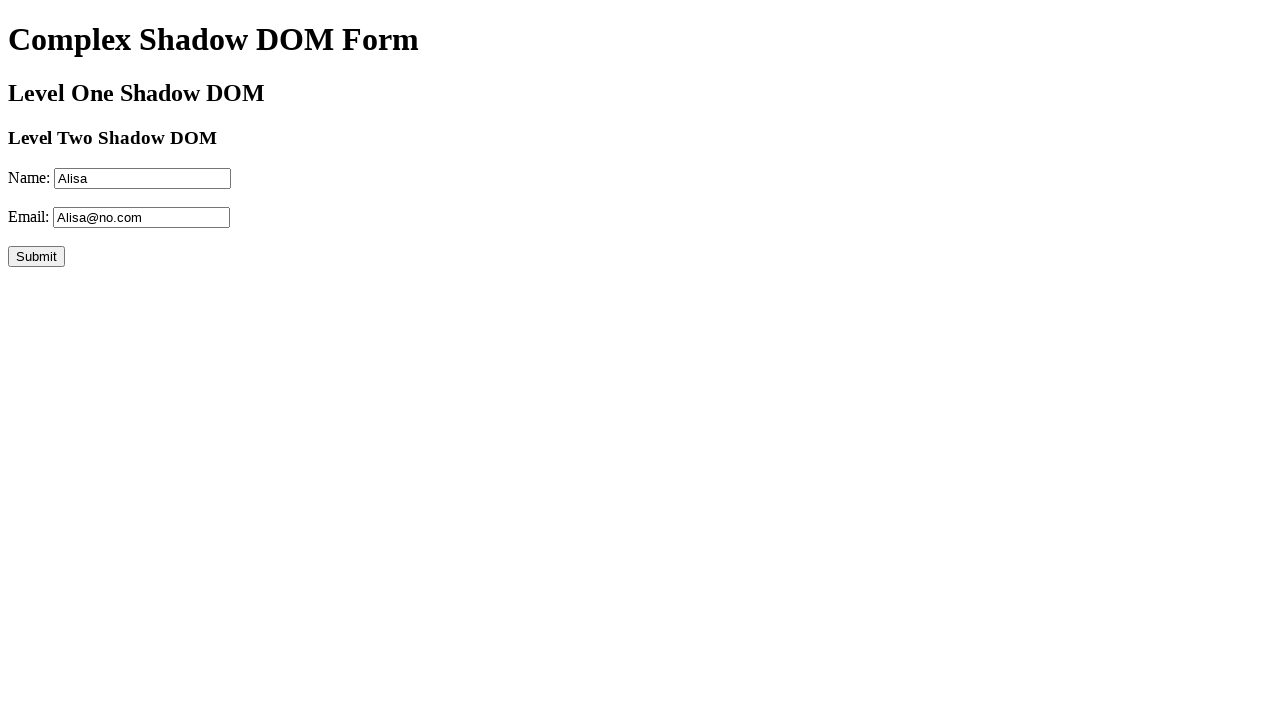

Waited 2000ms for form field modifications to complete
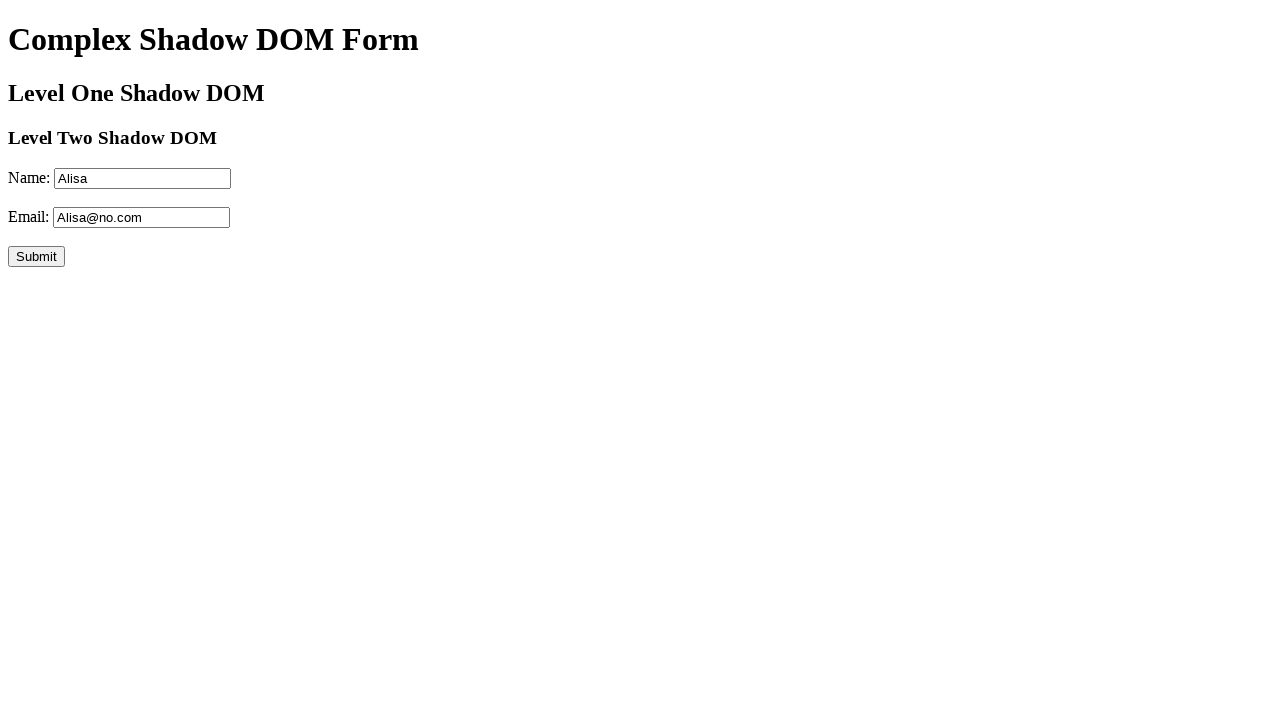

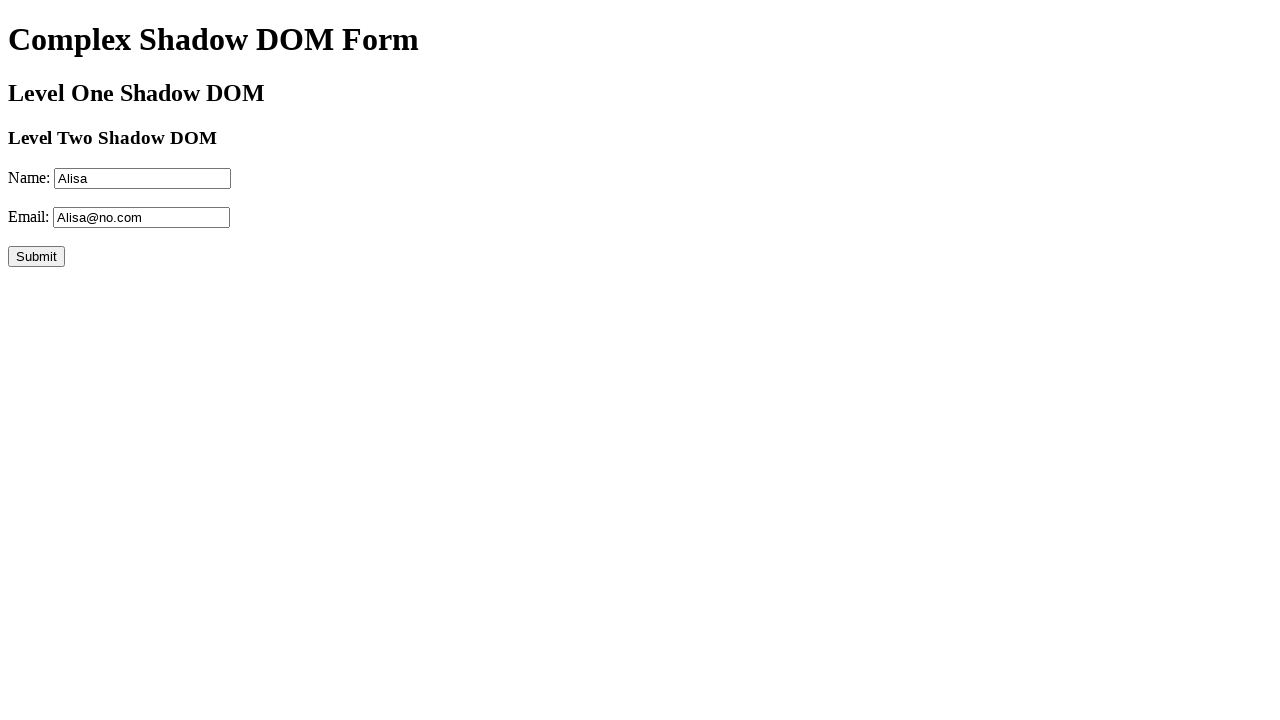